Tests window handle functionality by clicking a button that opens new tabs/windows and iterating through the handles

Starting URL: https://www.hyrtutorials.com/p/window-handles-practice.html#google_vignette

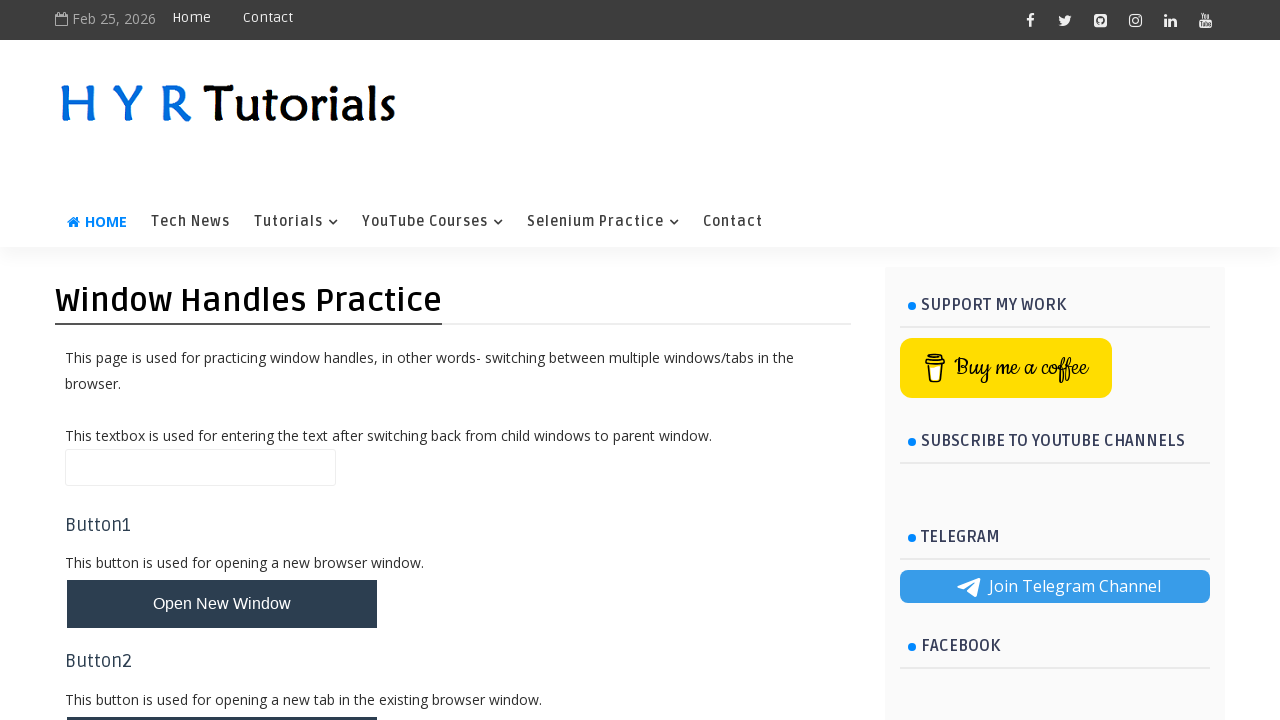

Scrolled to the 'Open New Tabs/Windows' button
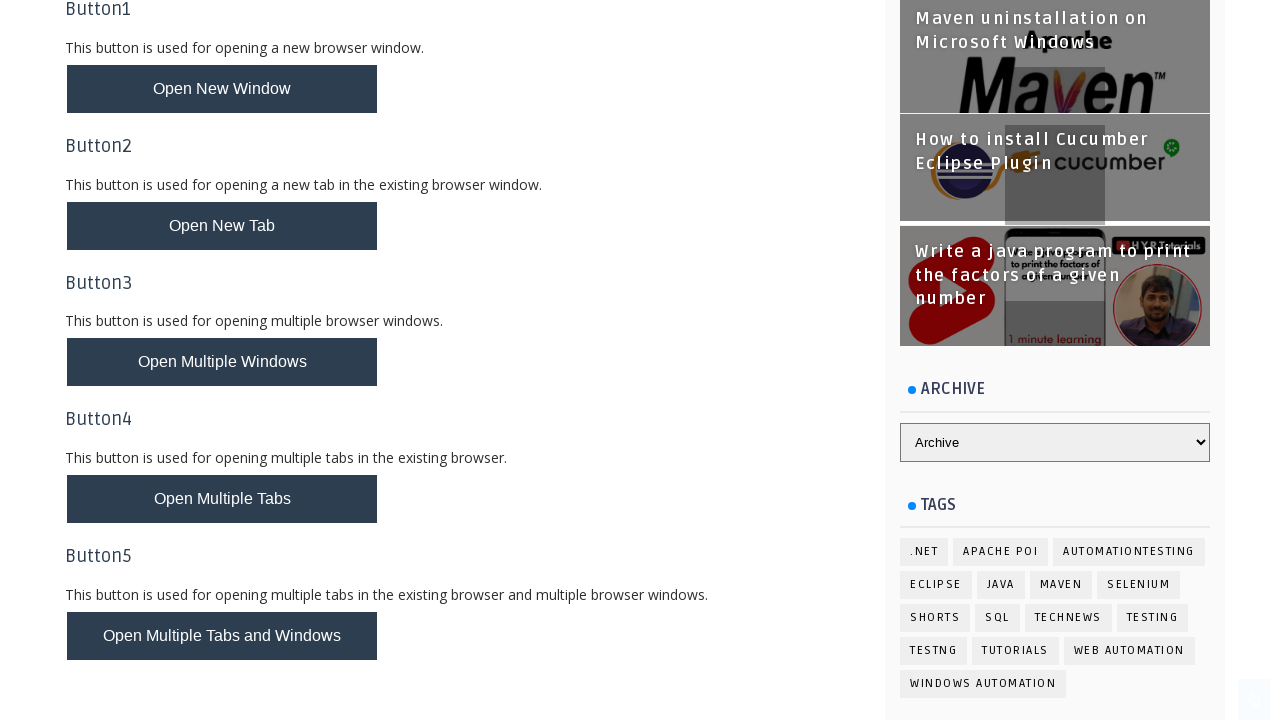

Clicked button to open new tabs/windows at (222, 636) on #newTabsWindowsBtn
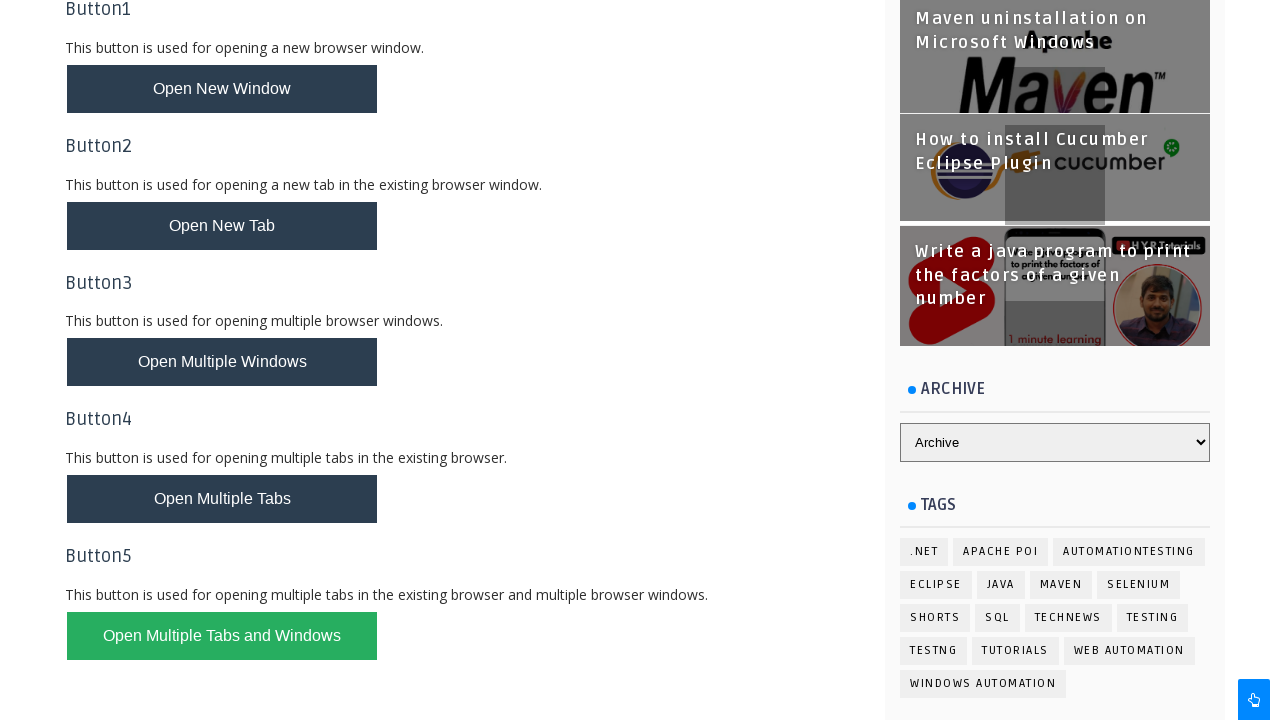

New page/tab opened and captured
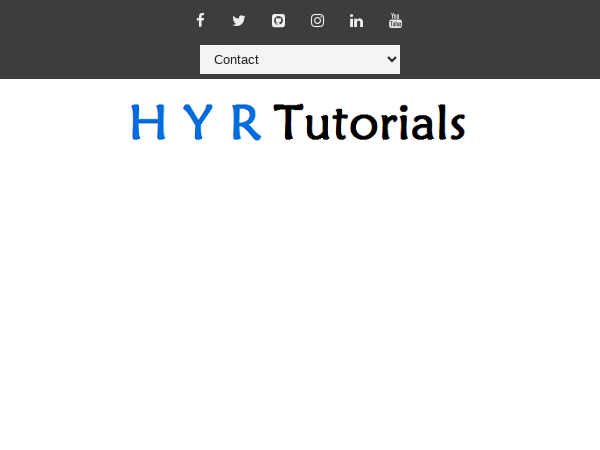

Retrieved all open pages - total count: 5
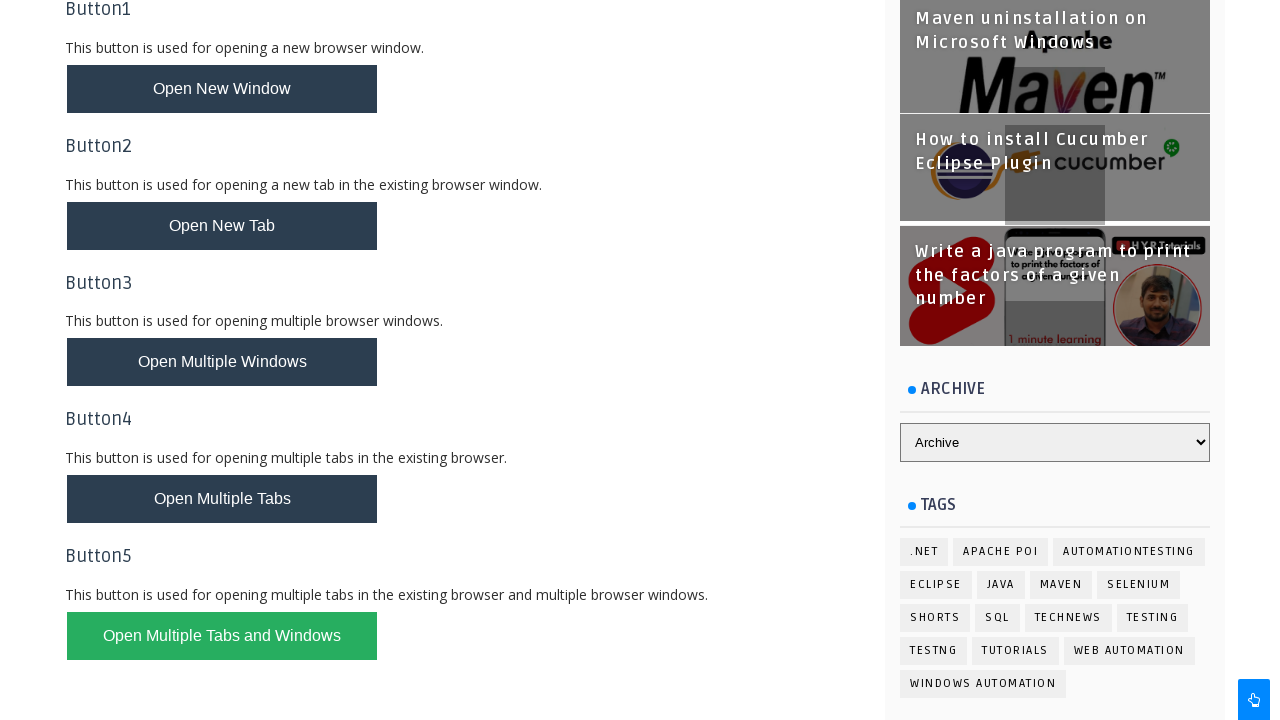

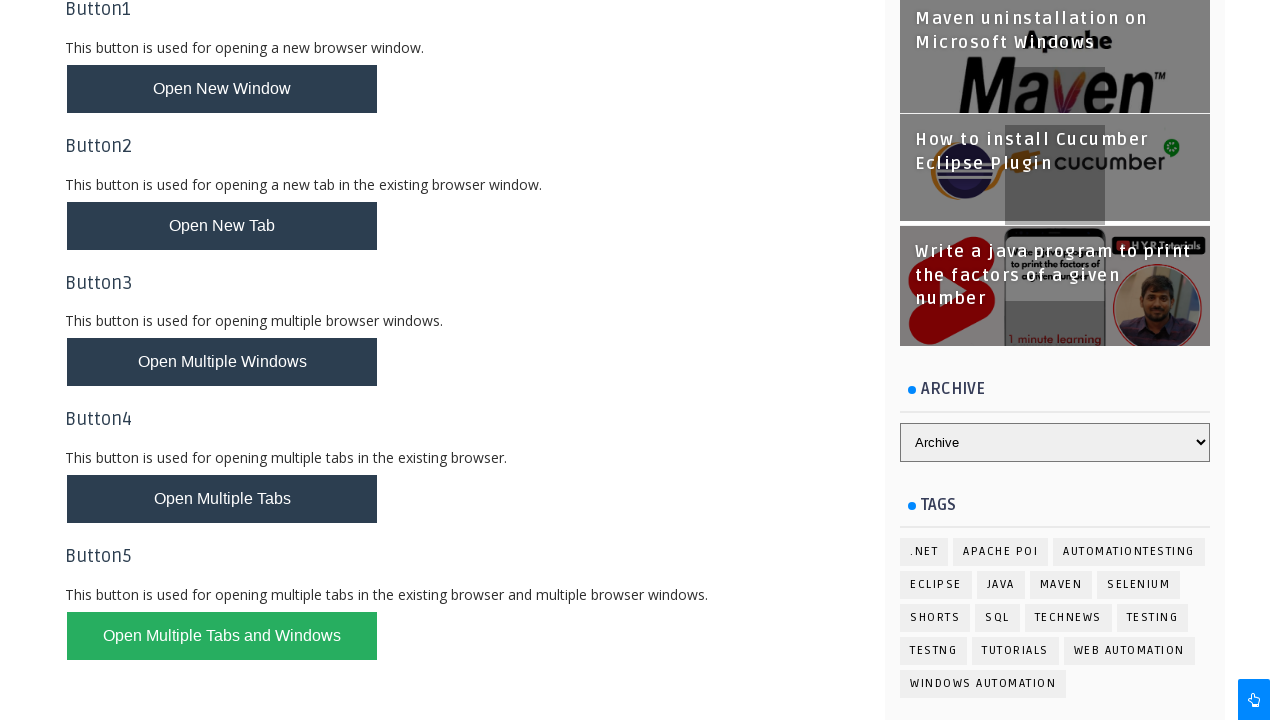